Navigates to the Angular practice page and verifies that the name input field is present on the page

Starting URL: https://rahulshettyacademy.com/angularpractice/

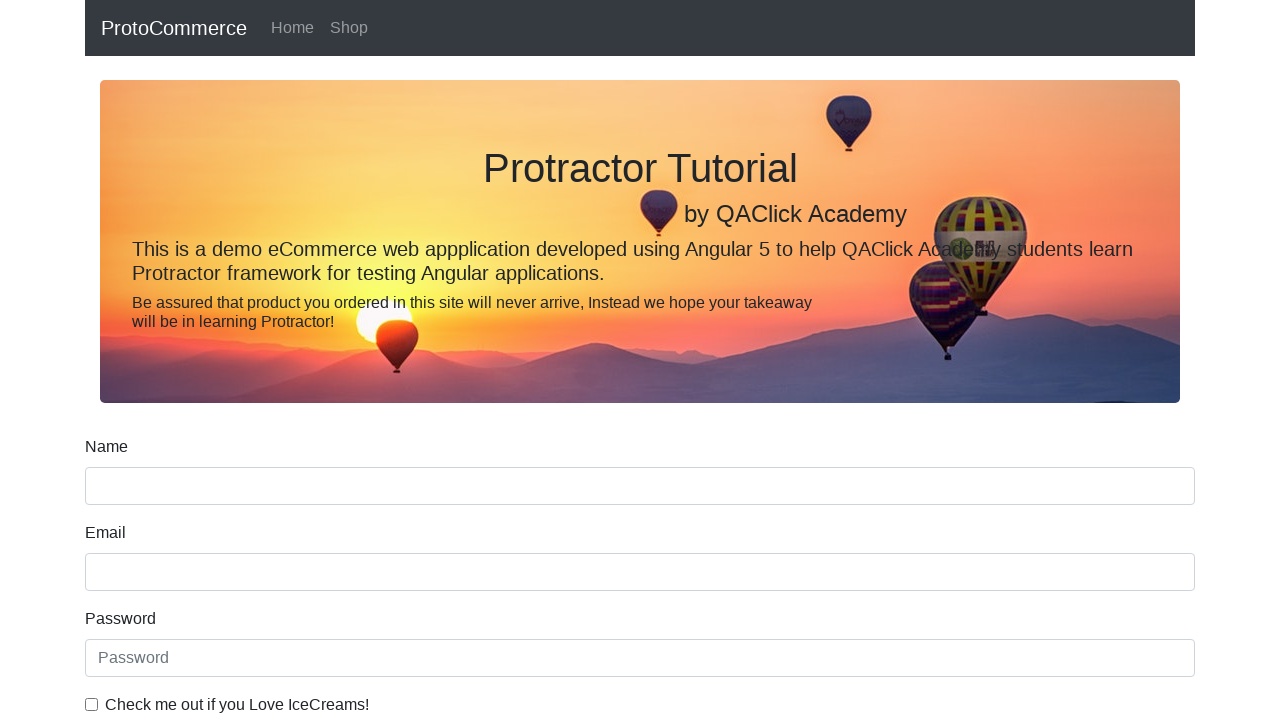

Navigated to Angular practice page
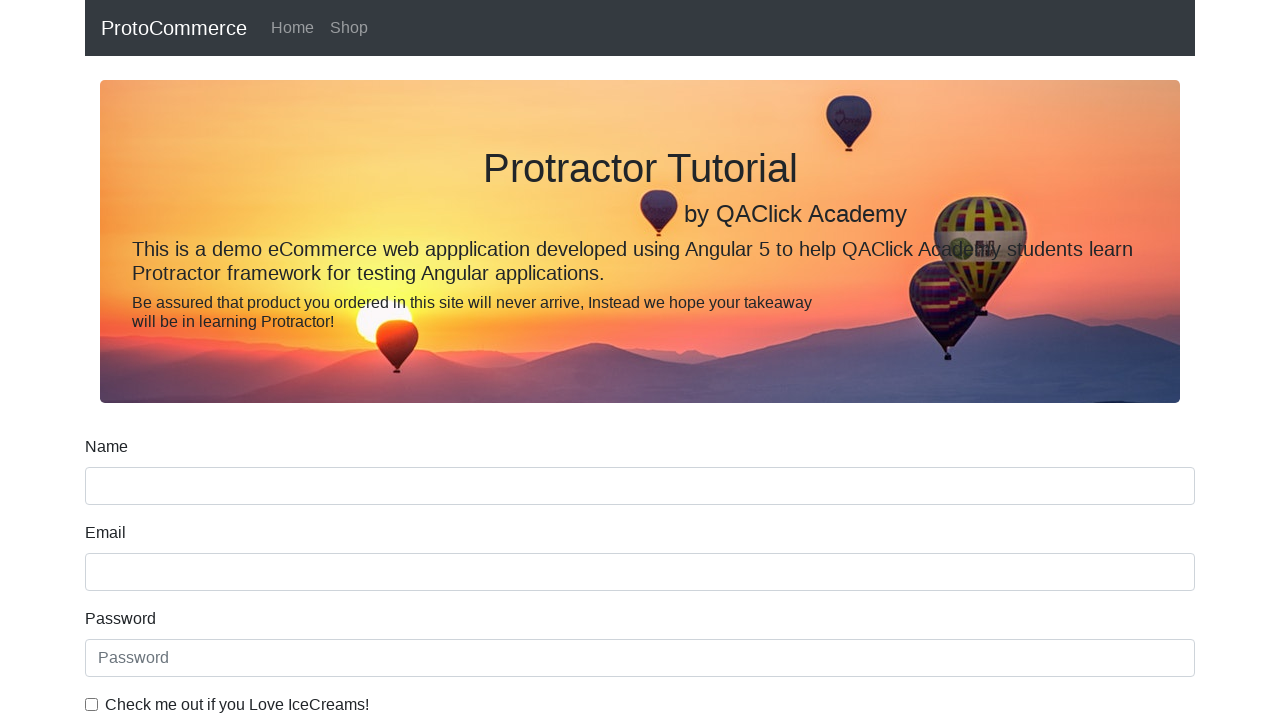

Name input field is present on the page
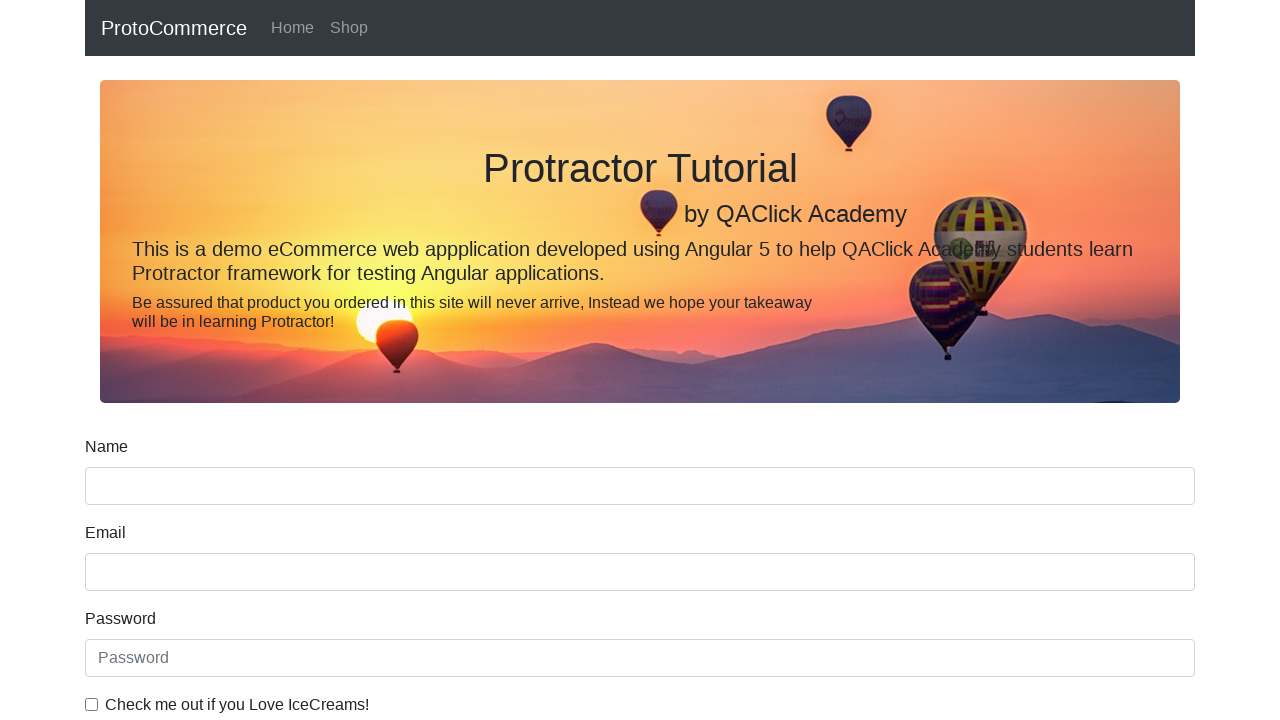

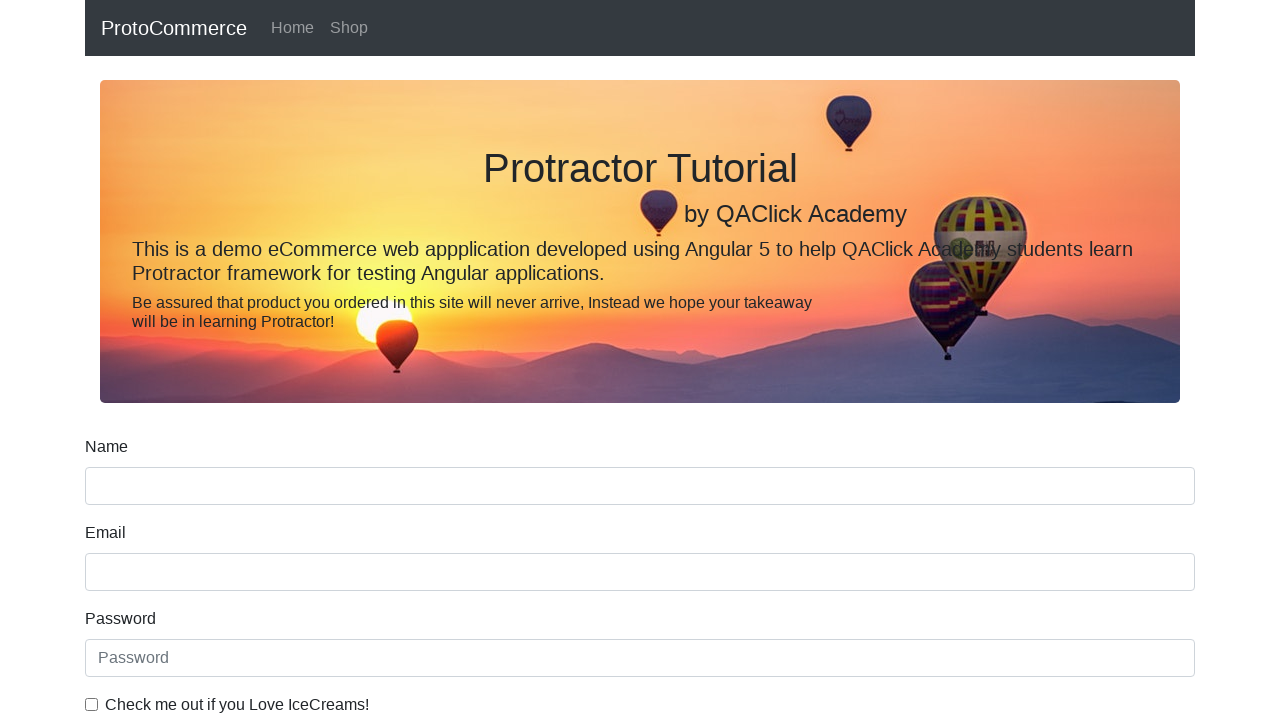